Tests checkbox functionality by checking all available checkboxes

Starting URL: https://codenboxautomationlab.com/practice/

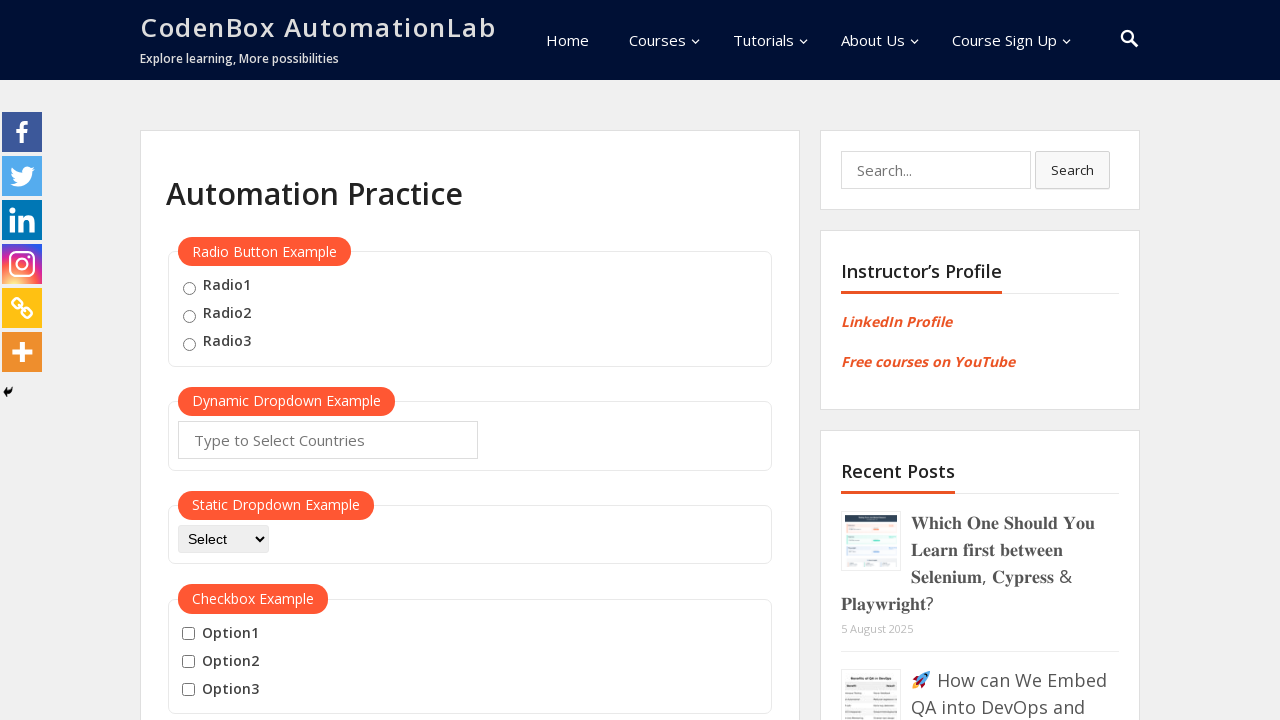

Located all checkboxes in the checkbox example section
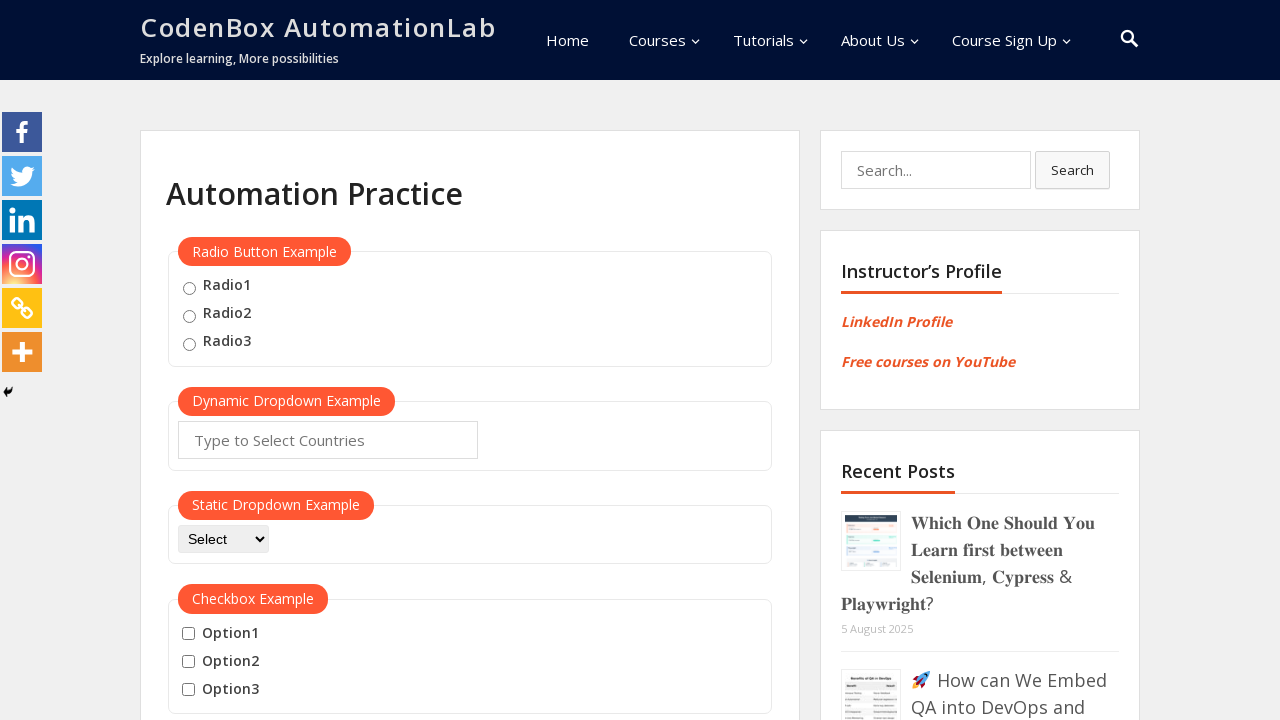

Clicked a checkbox to check it at (188, 634) on #checkbox-example input[type='checkbox'] >> nth=0
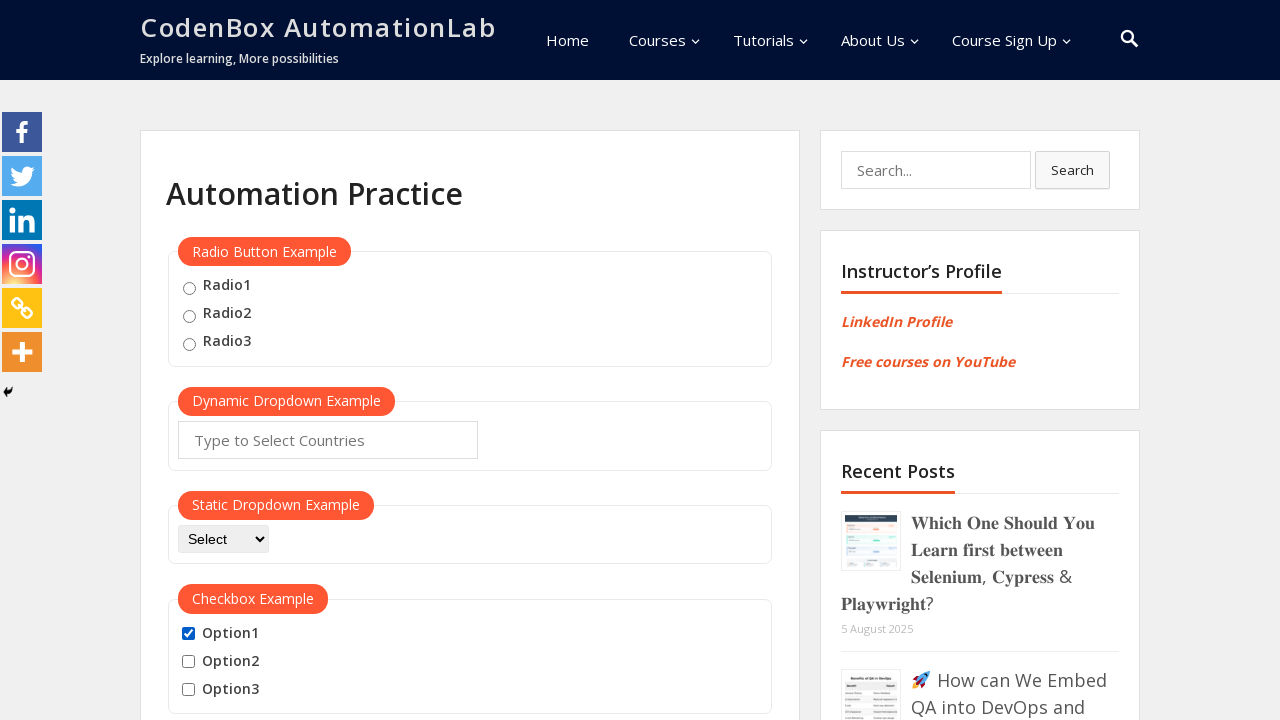

Clicked a checkbox to check it at (188, 662) on #checkbox-example input[type='checkbox'] >> nth=1
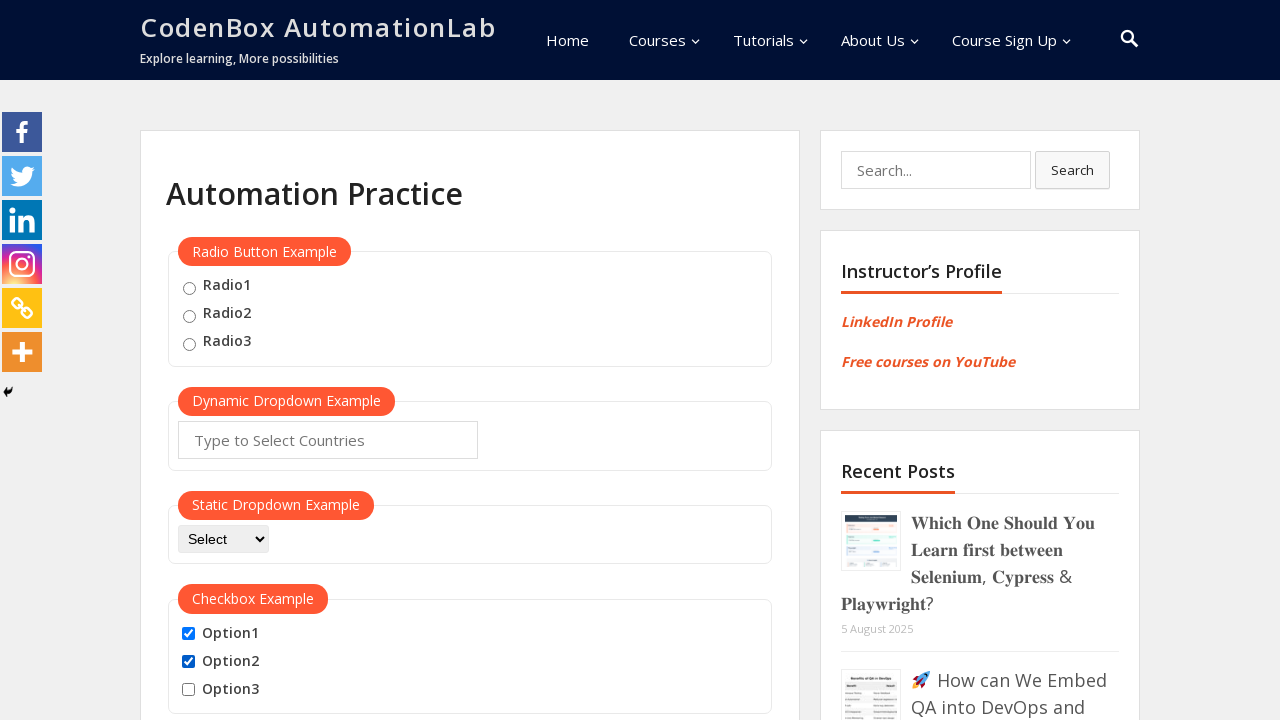

Clicked a checkbox to check it at (188, 690) on #checkbox-example input[type='checkbox'] >> nth=2
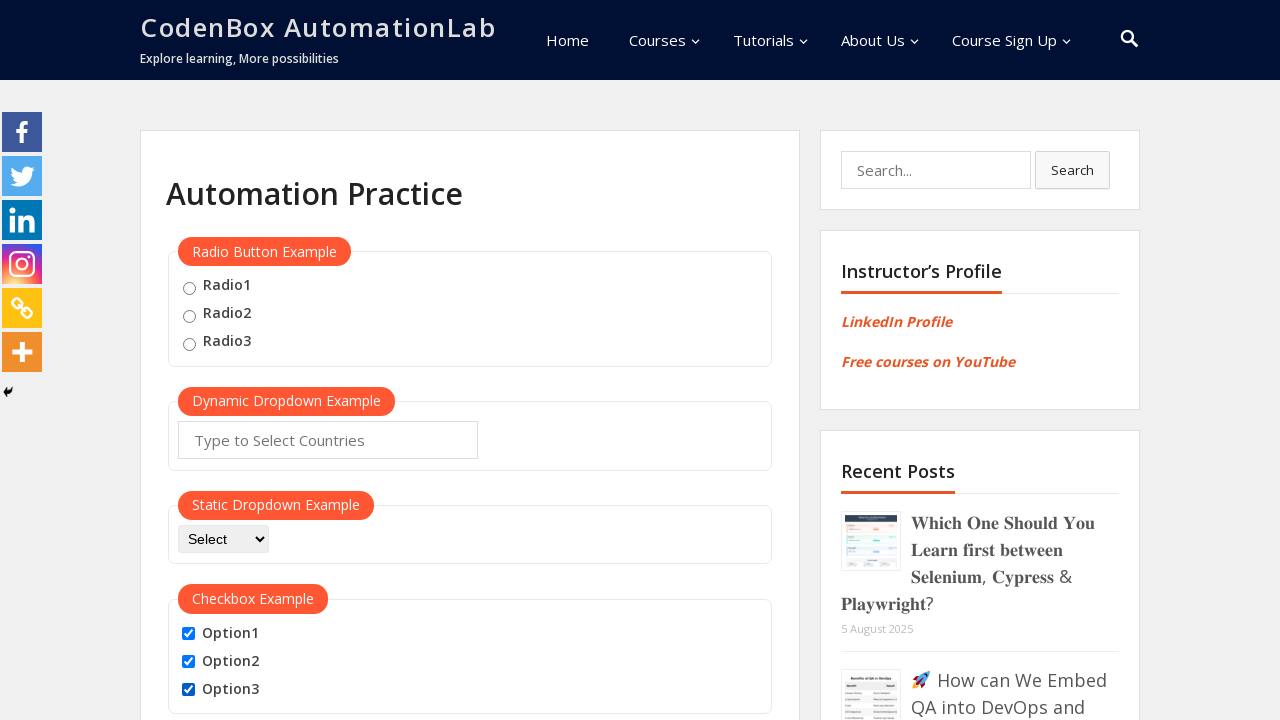

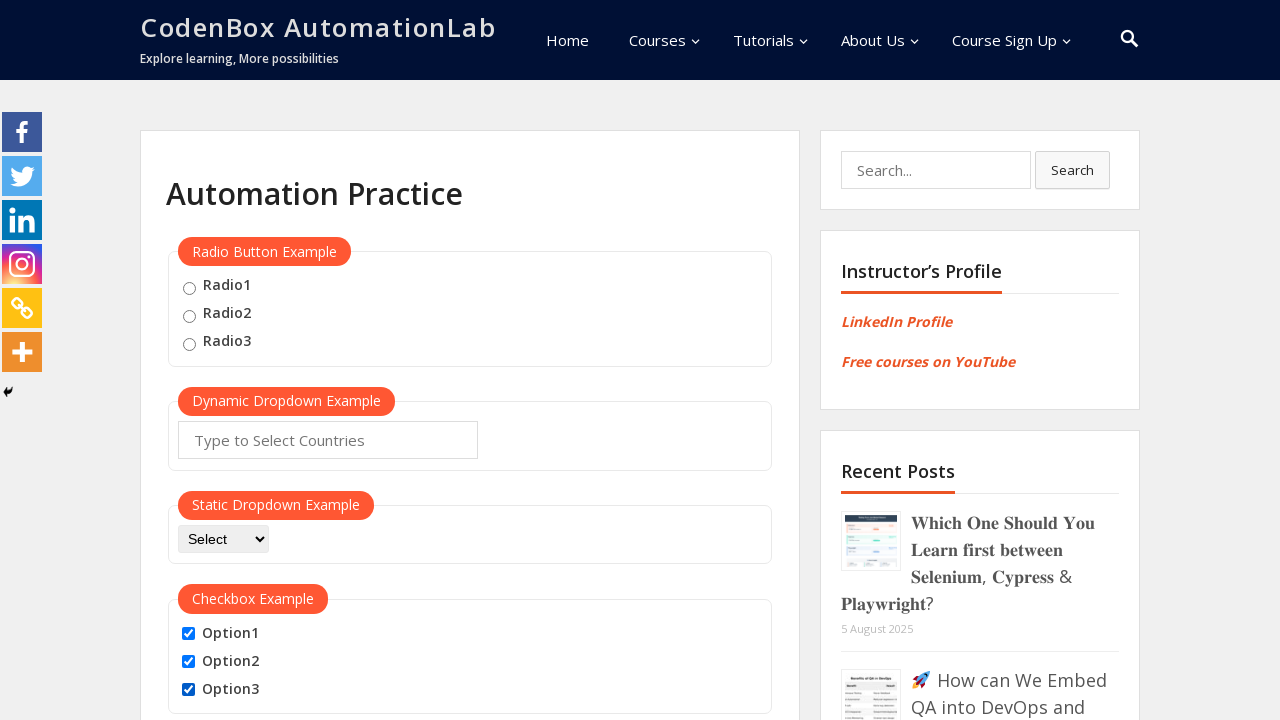